Navigates to Microsoft's homepage and verifies that the page title contains 'Microsoft'

Starting URL: https://microsoft.com

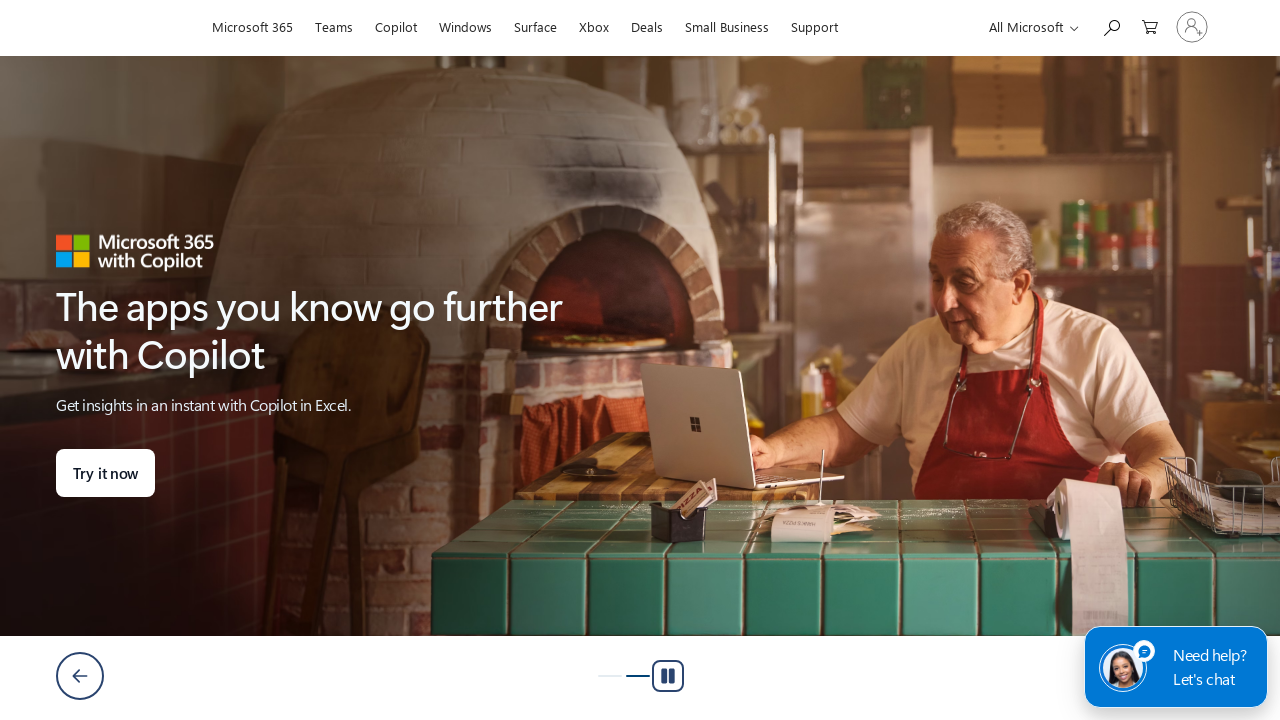

Waited for page to reach domcontentloaded state
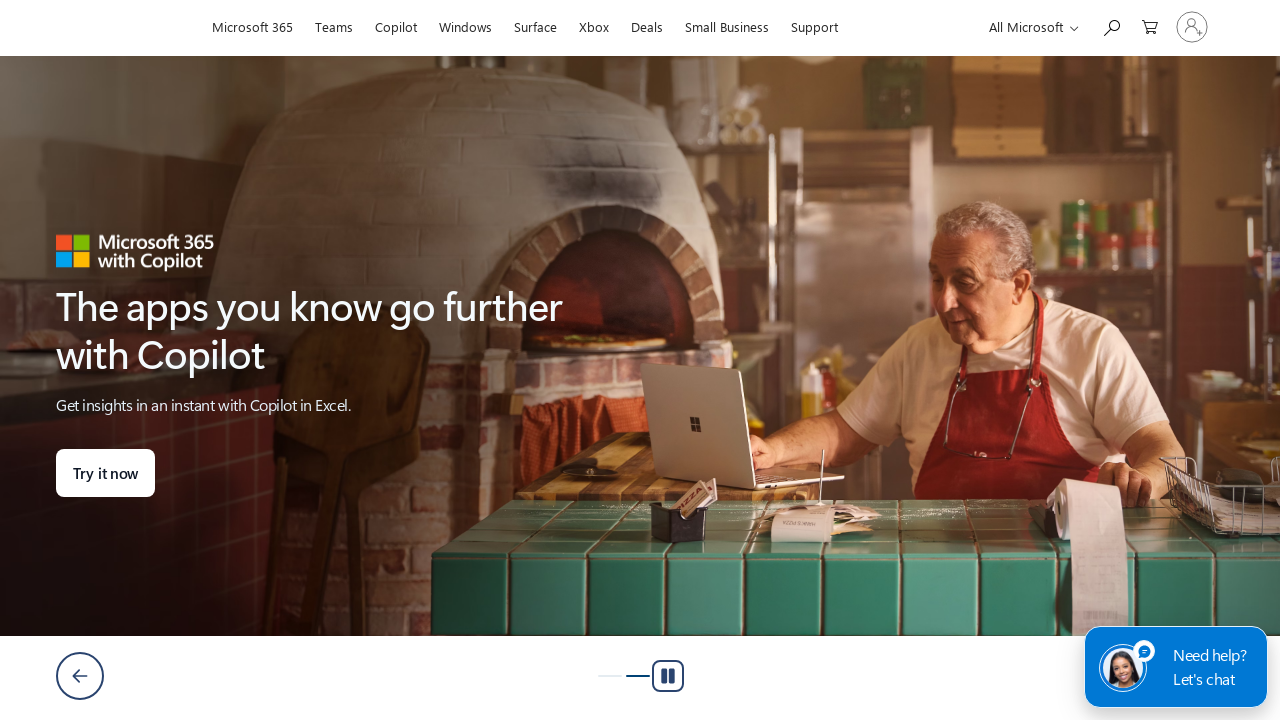

Verified that page title contains 'Microsoft'
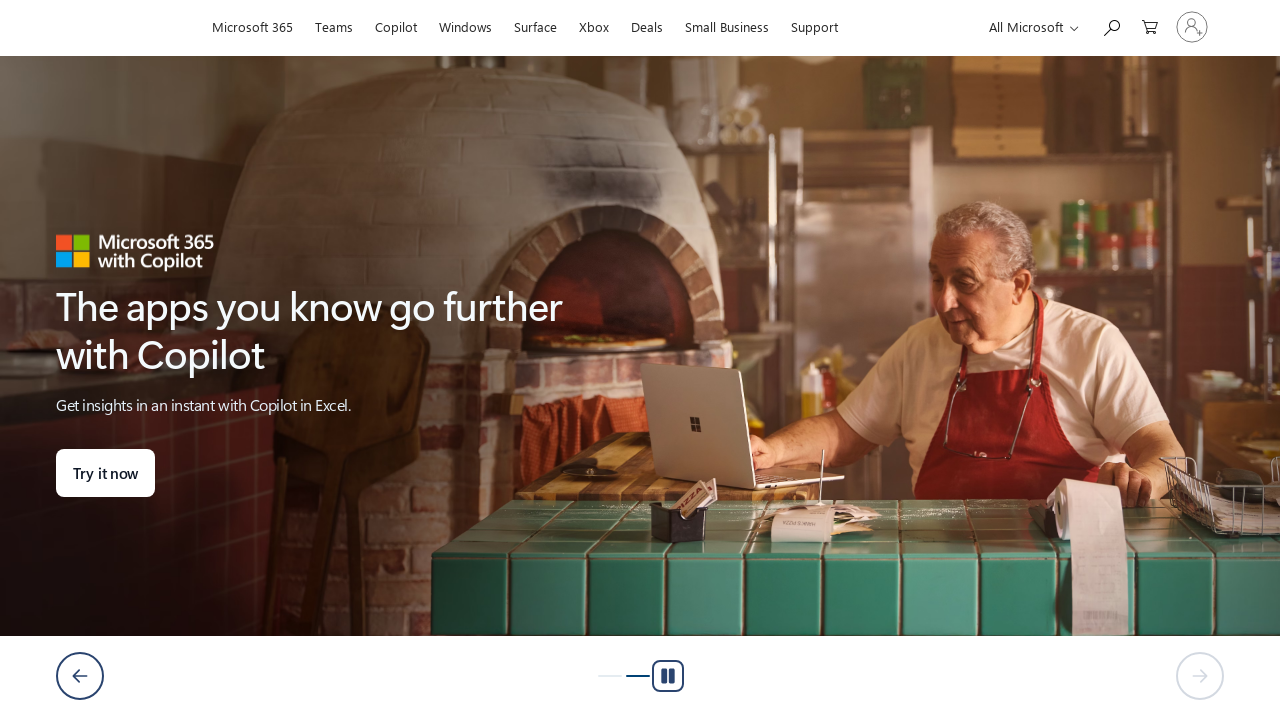

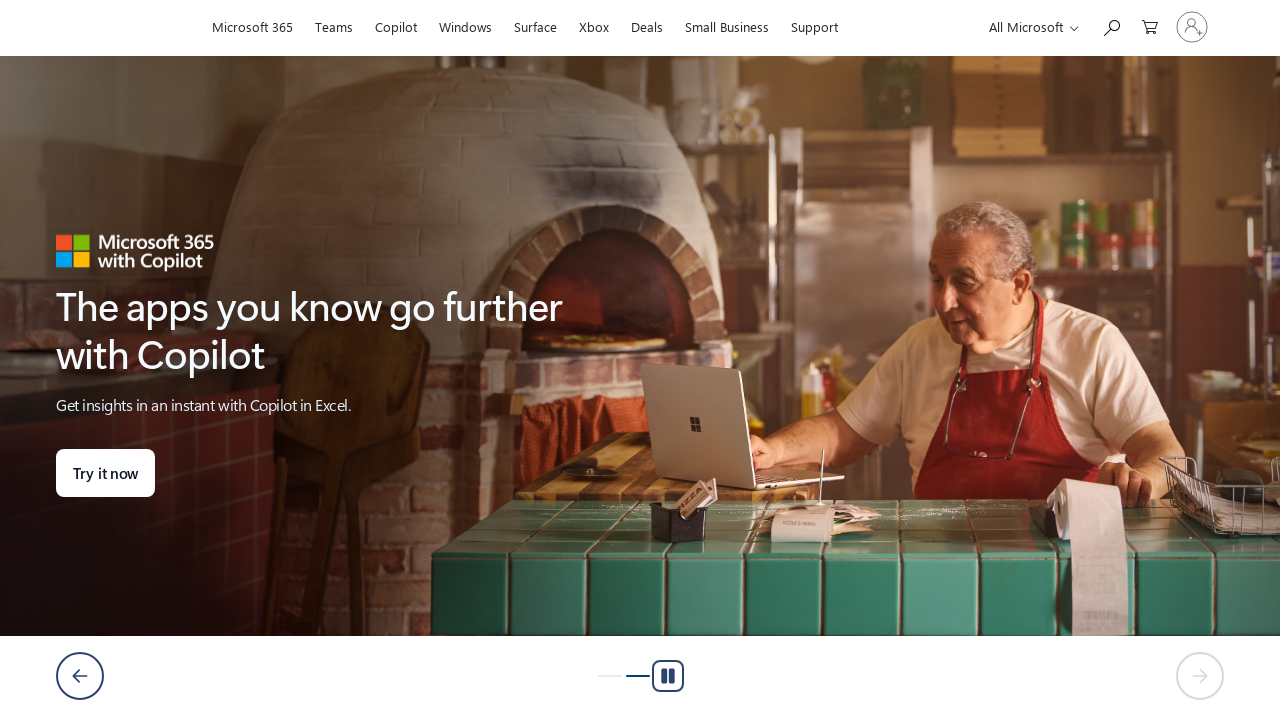